Tests that todo data persists after page reload

Starting URL: https://demo.playwright.dev/todomvc

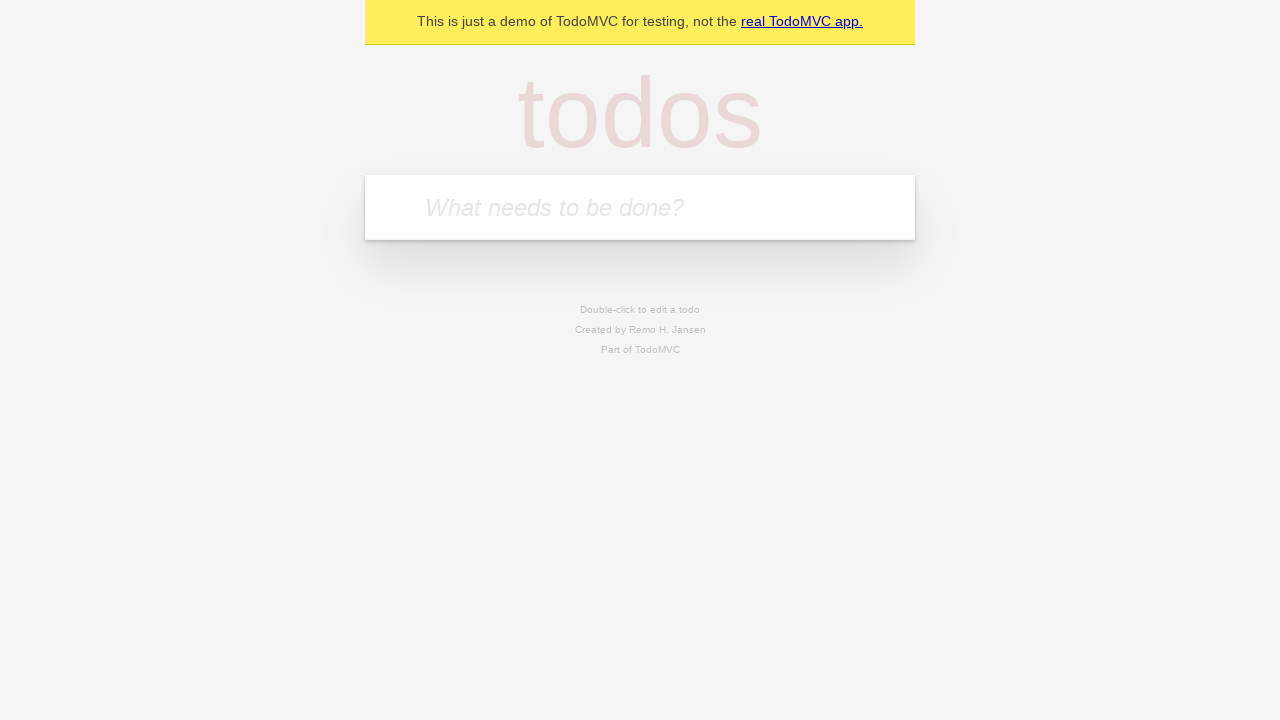

Located the 'What needs to be done?' input field
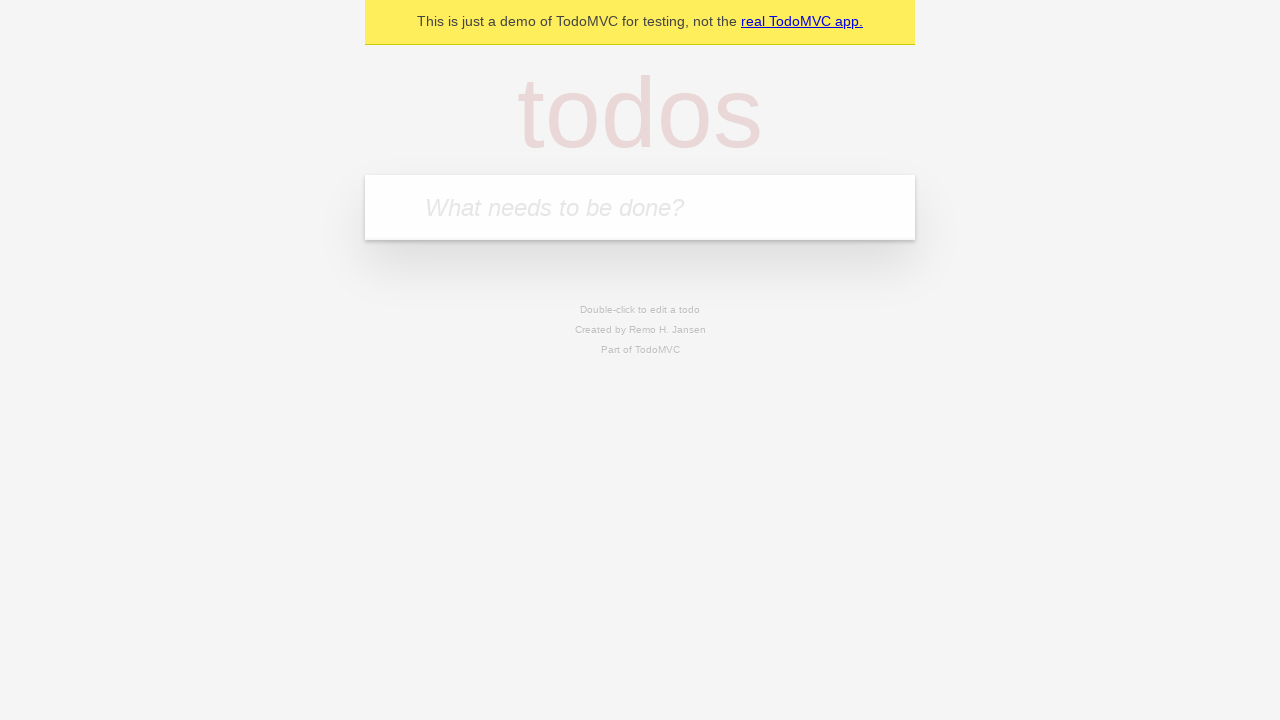

Filled todo input with 'buy some cheese' on internal:attr=[placeholder="What needs to be done?"i]
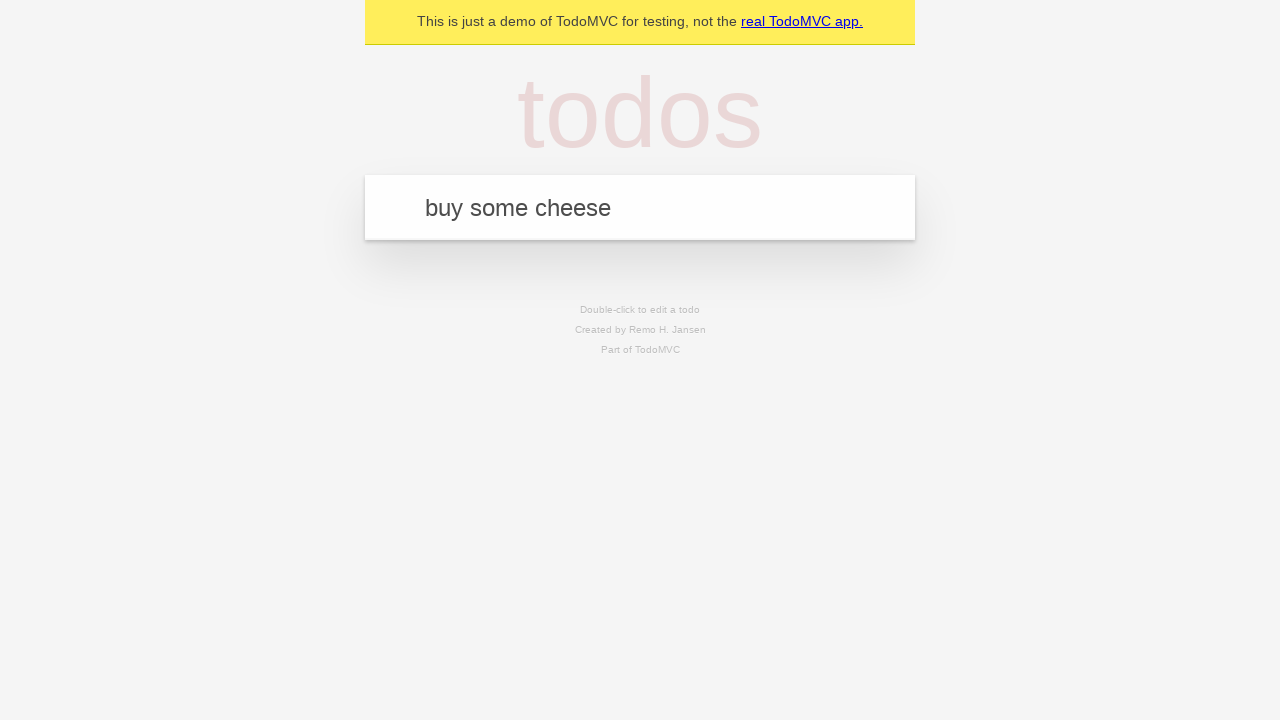

Pressed Enter to create first todo on internal:attr=[placeholder="What needs to be done?"i]
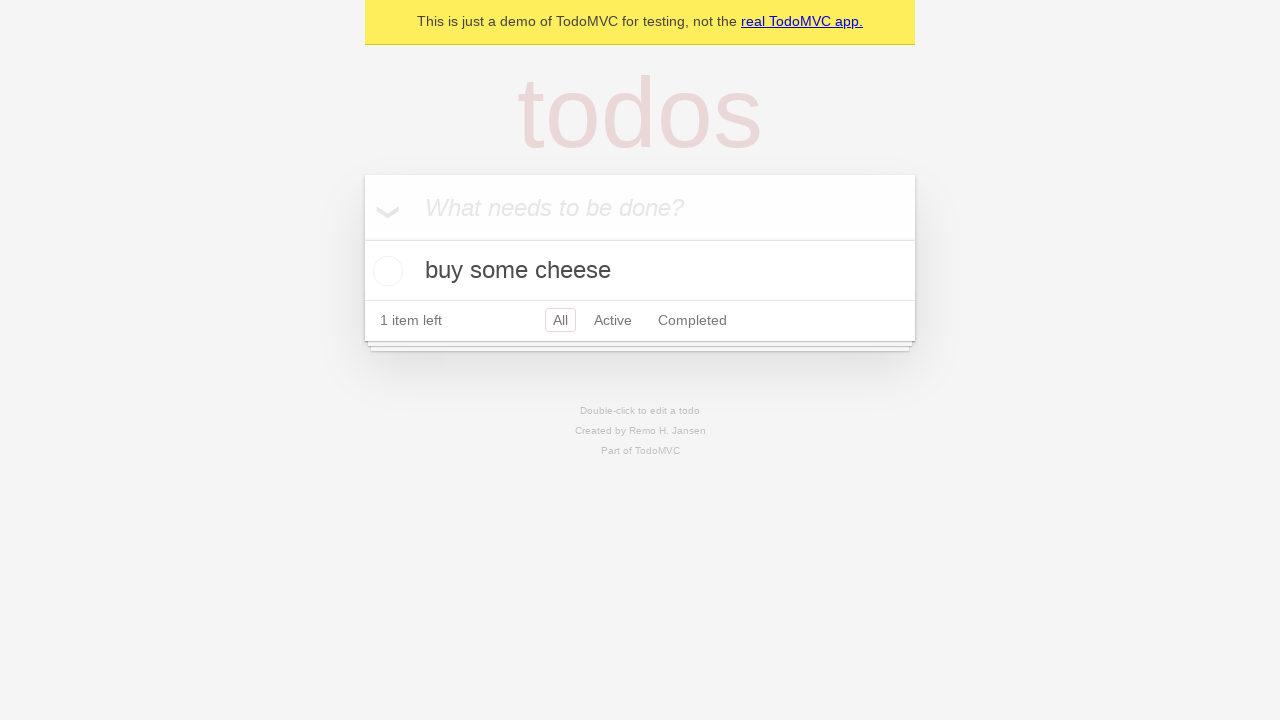

Filled todo input with 'feed the cat' on internal:attr=[placeholder="What needs to be done?"i]
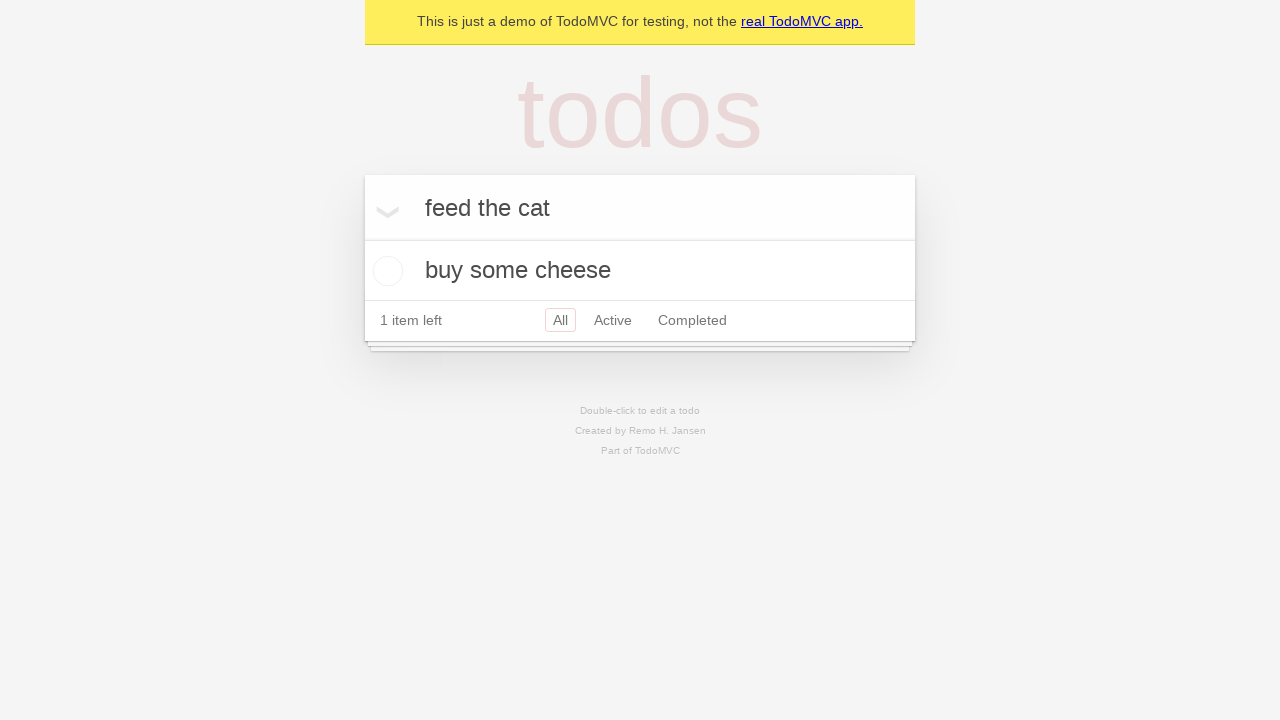

Pressed Enter to create second todo on internal:attr=[placeholder="What needs to be done?"i]
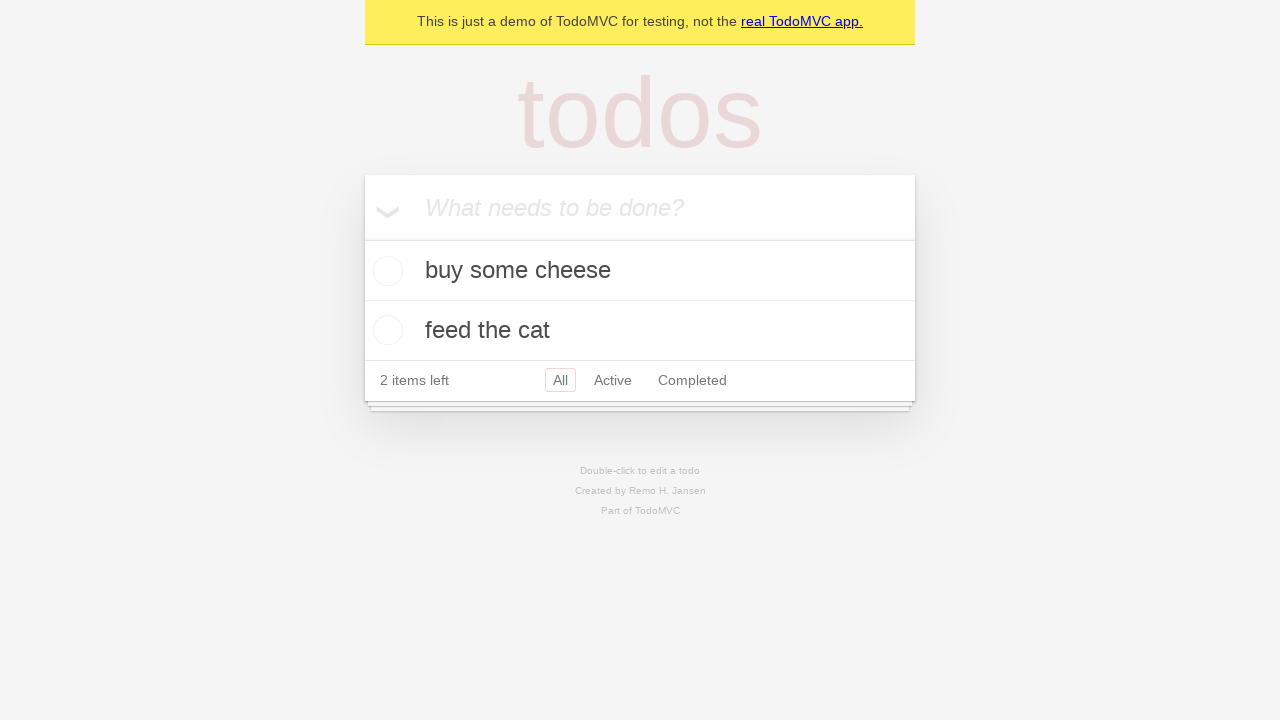

Located checkbox for first todo item
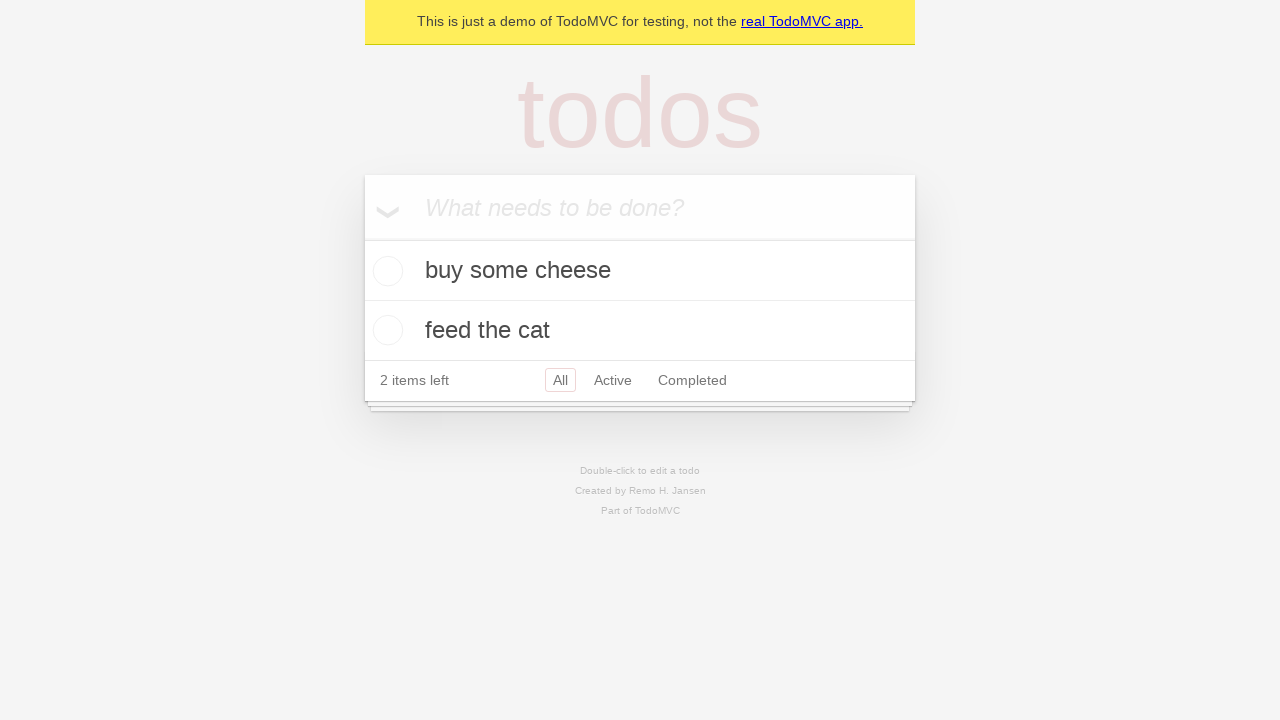

Checked the first todo item at (385, 271) on internal:testid=[data-testid="todo-item"s] >> nth=0 >> internal:role=checkbox
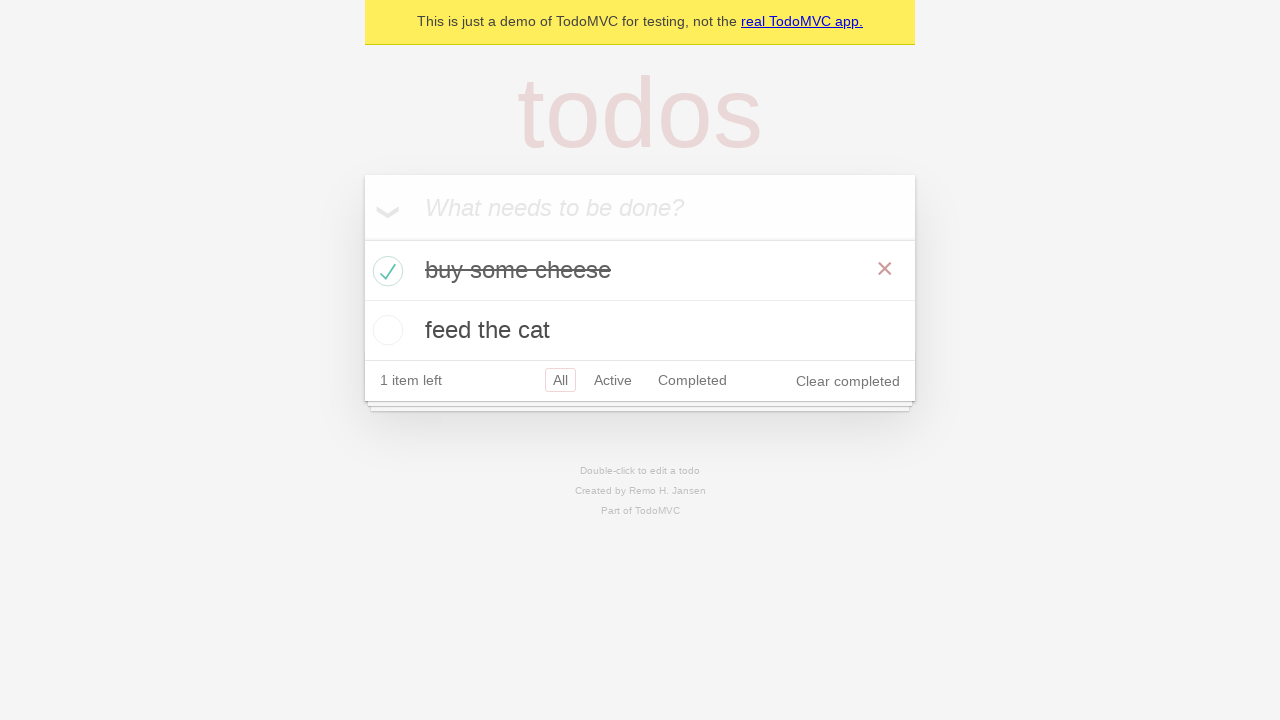

Reloaded the page to test data persistence
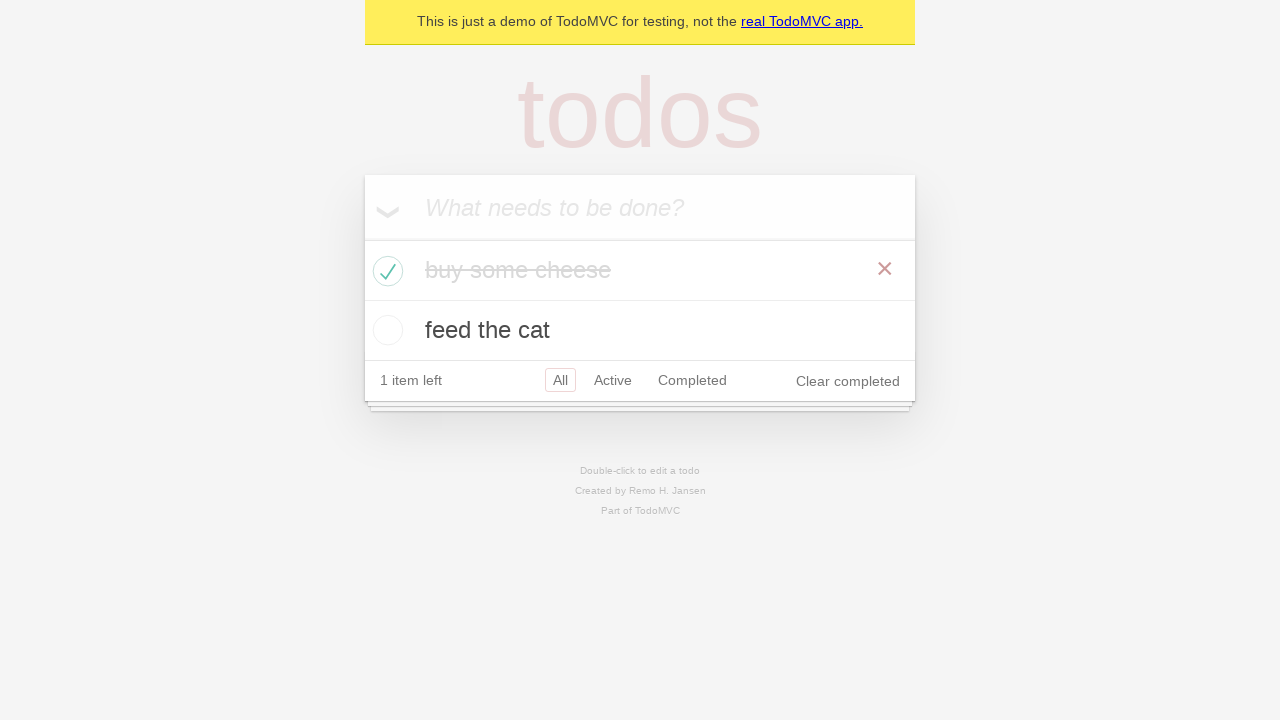

Waited for todo items to load after page reload
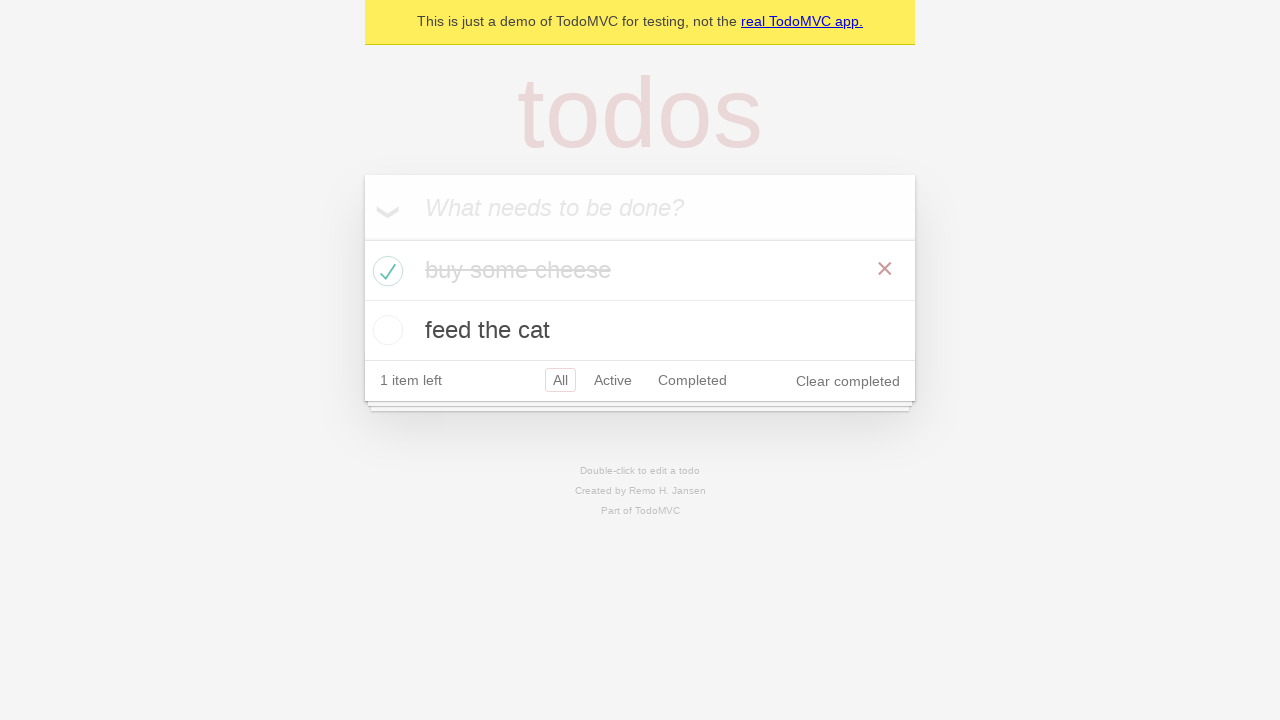

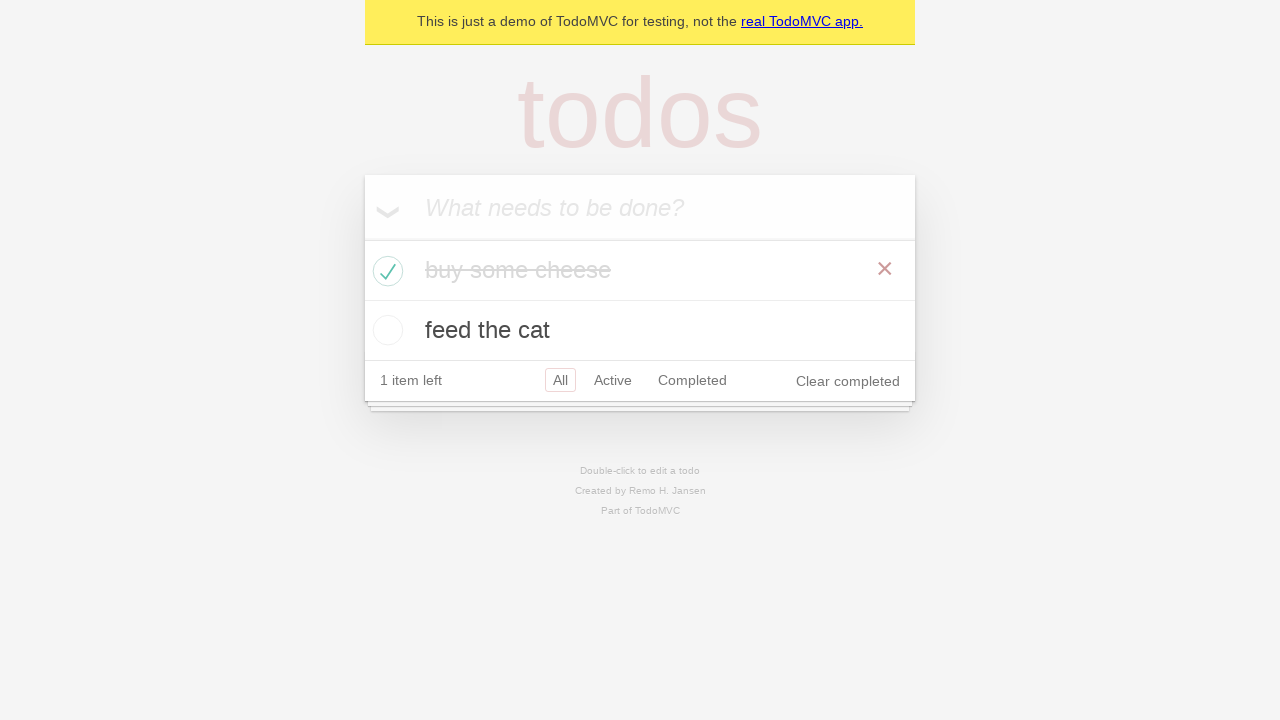